Tests network request blocking functionality by blocking image resources and navigating to MakeMyTrip website

Starting URL: https://www.makemytrip.com/

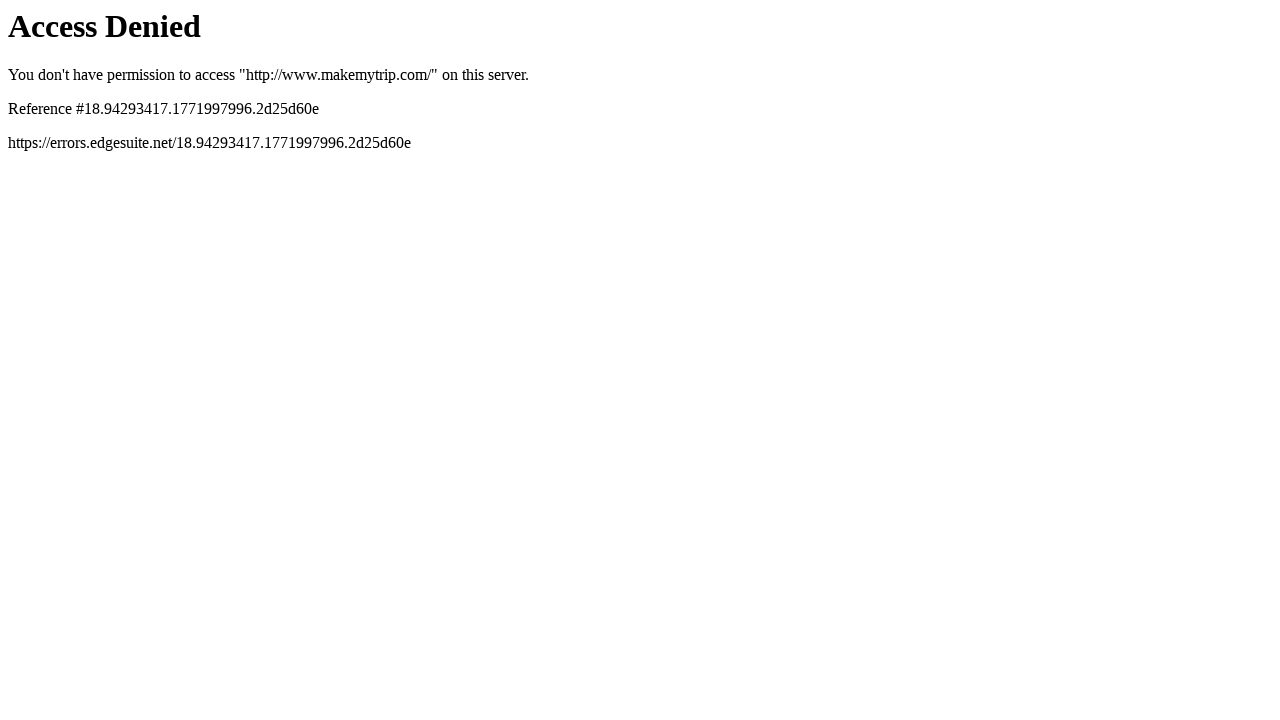

Set up route handler to block image resources
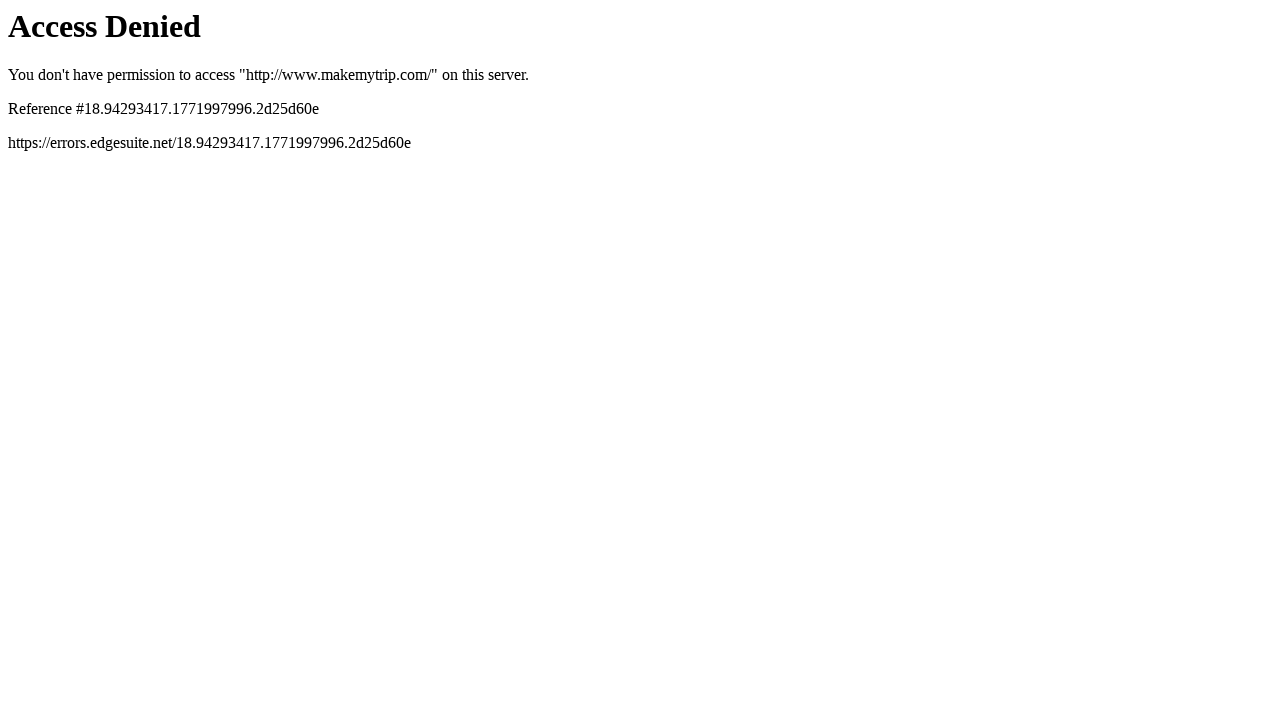

Navigated to https://www.makemytrip.com/
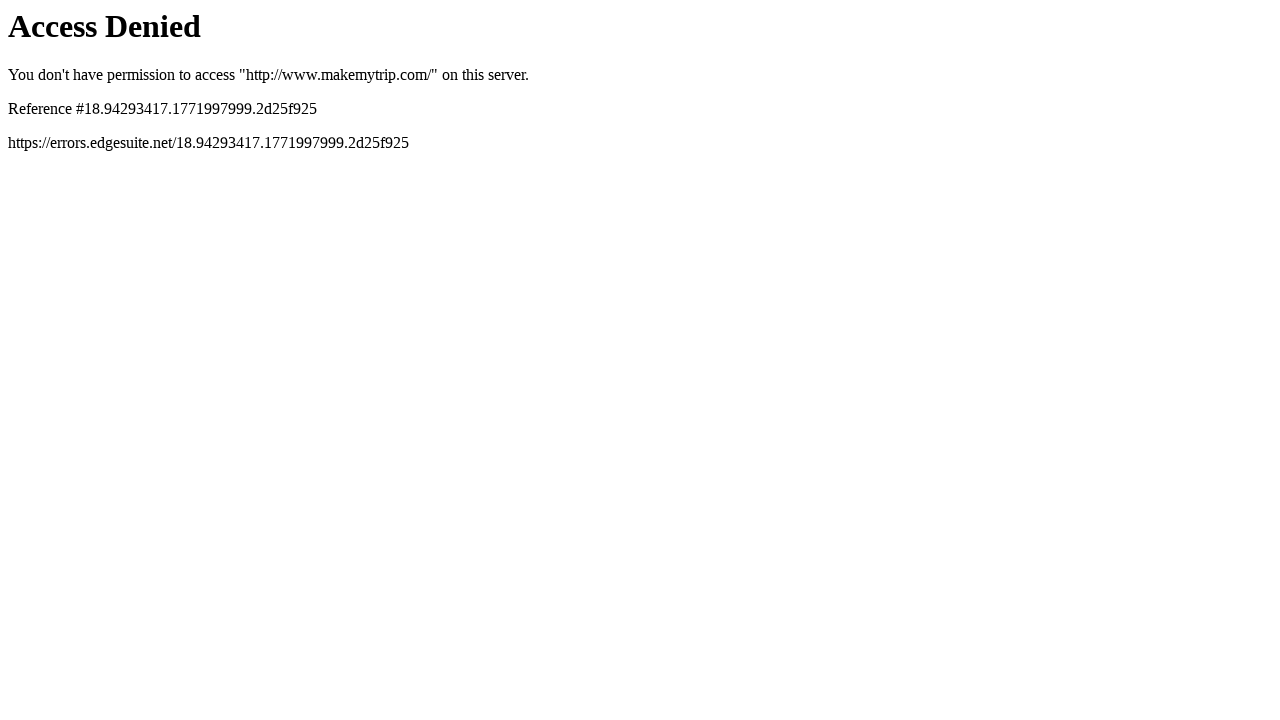

Page loaded to networkidle state with images blocked
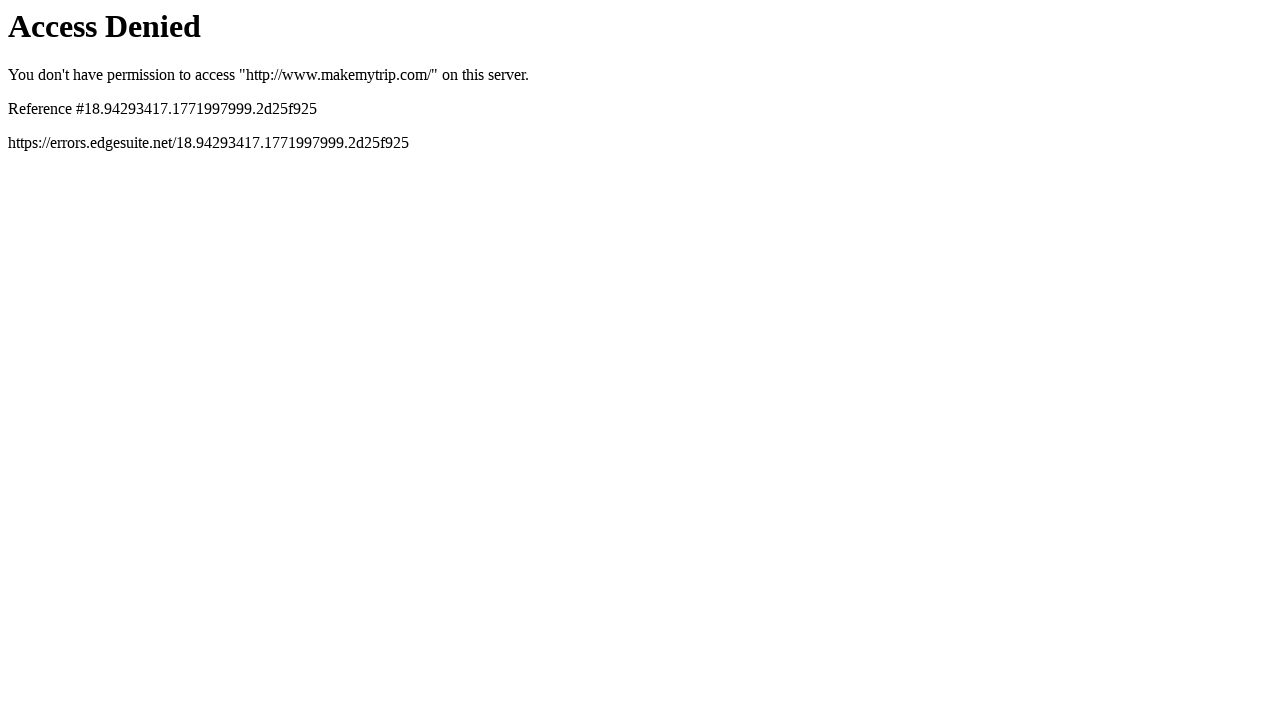

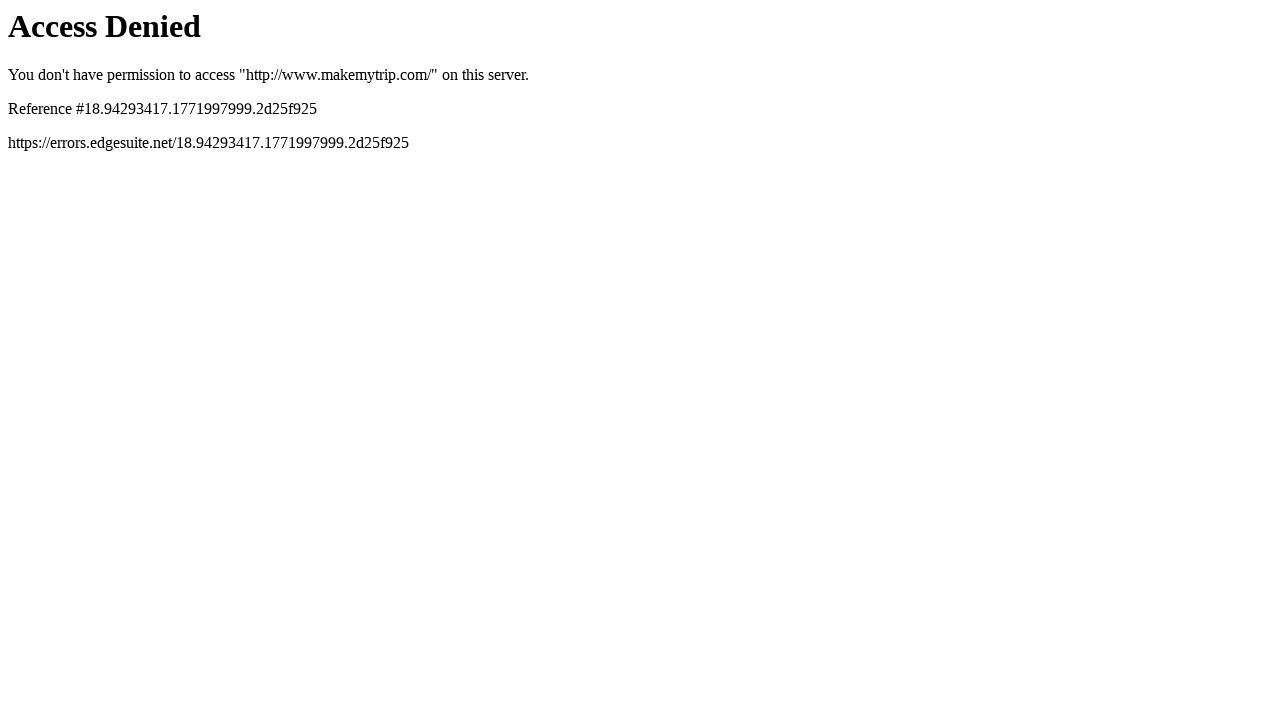